Tests various input field interactions on LeafGround's input practice page including typing, clearing, verifying disabled state, and using text editors

Starting URL: https://www.leafground.com/input.xhtml

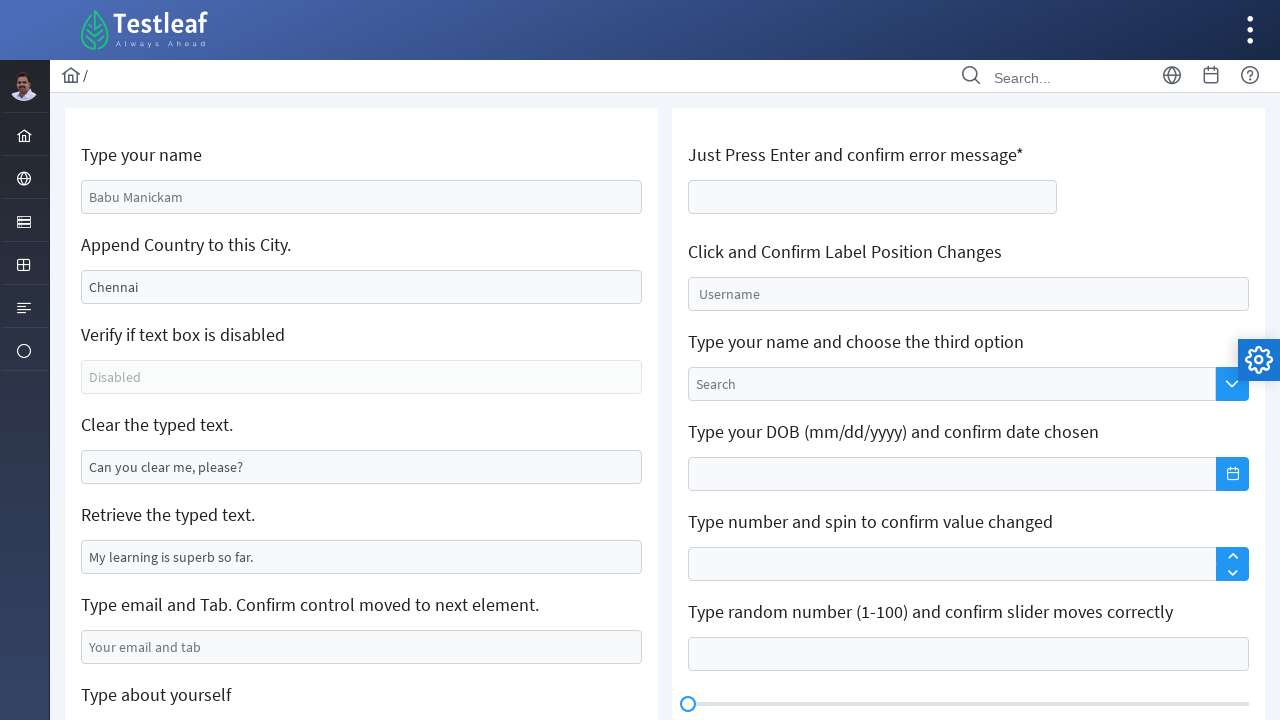

Typed 'Sathya' in the name input field on input[name='j_idt88:name']
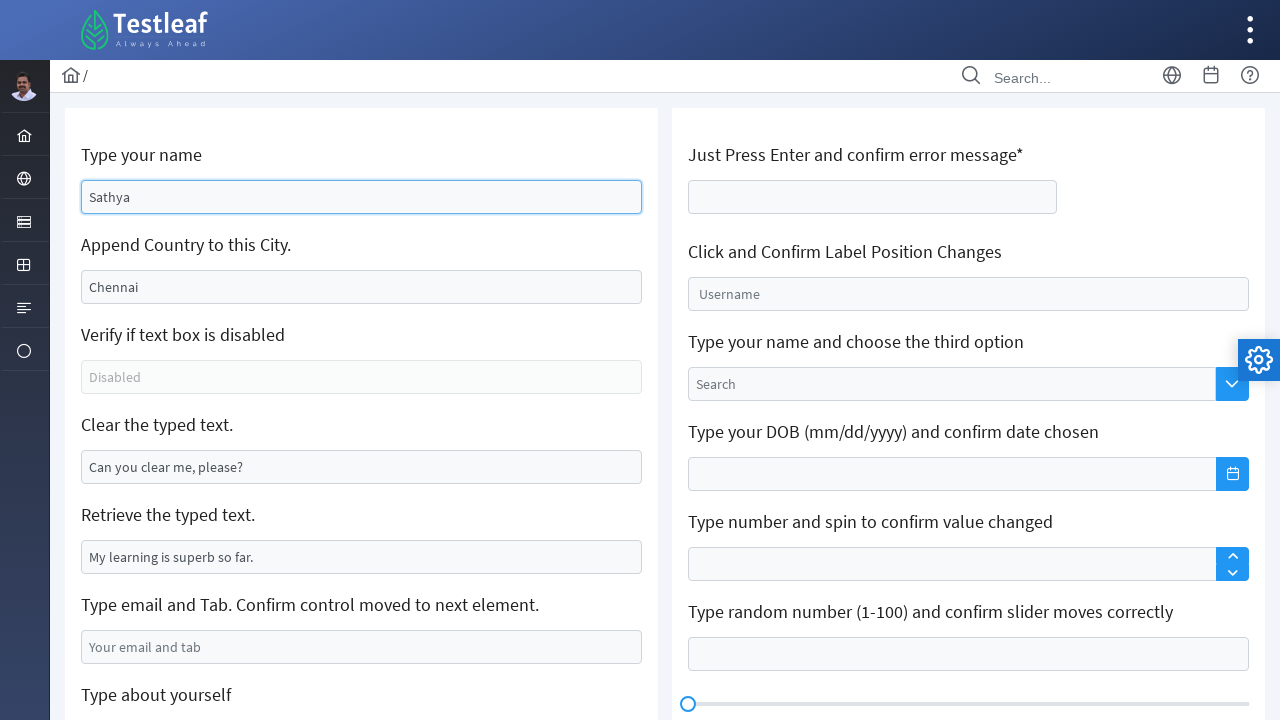

Cleared the city field on input#j_idt88\:j_idt91
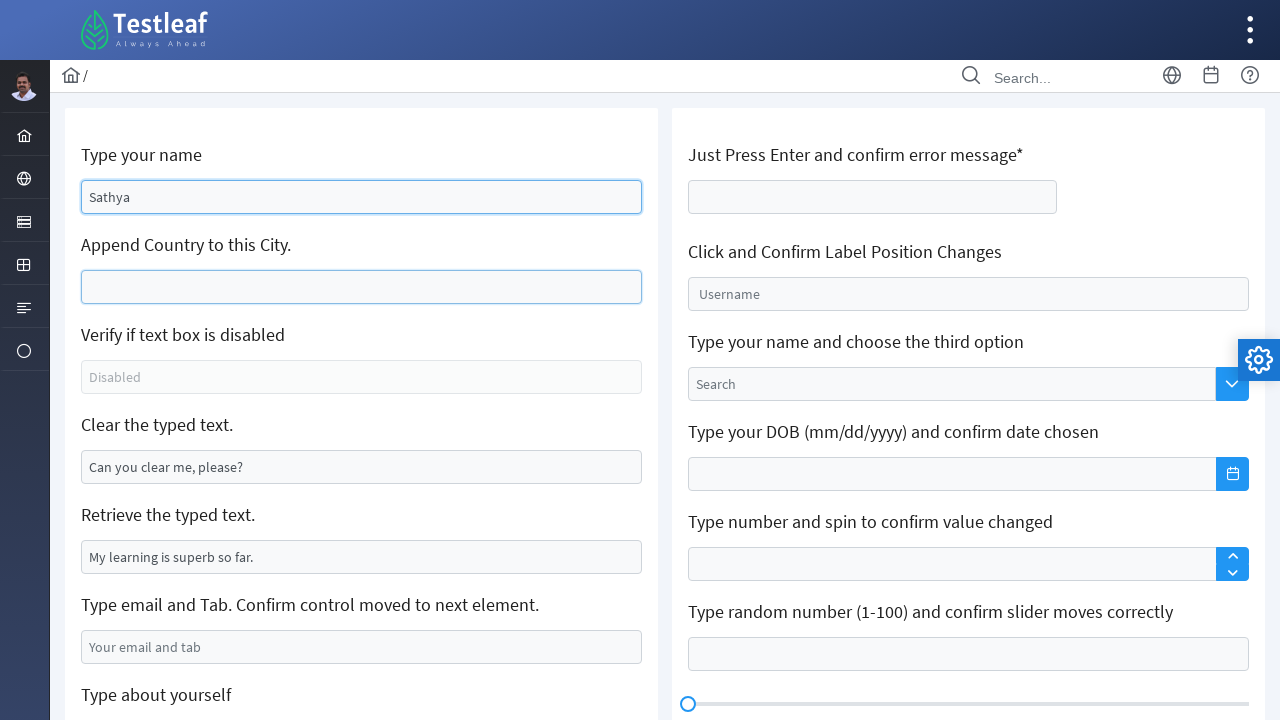

Typed 'India' in the city field on input#j_idt88\:j_idt91
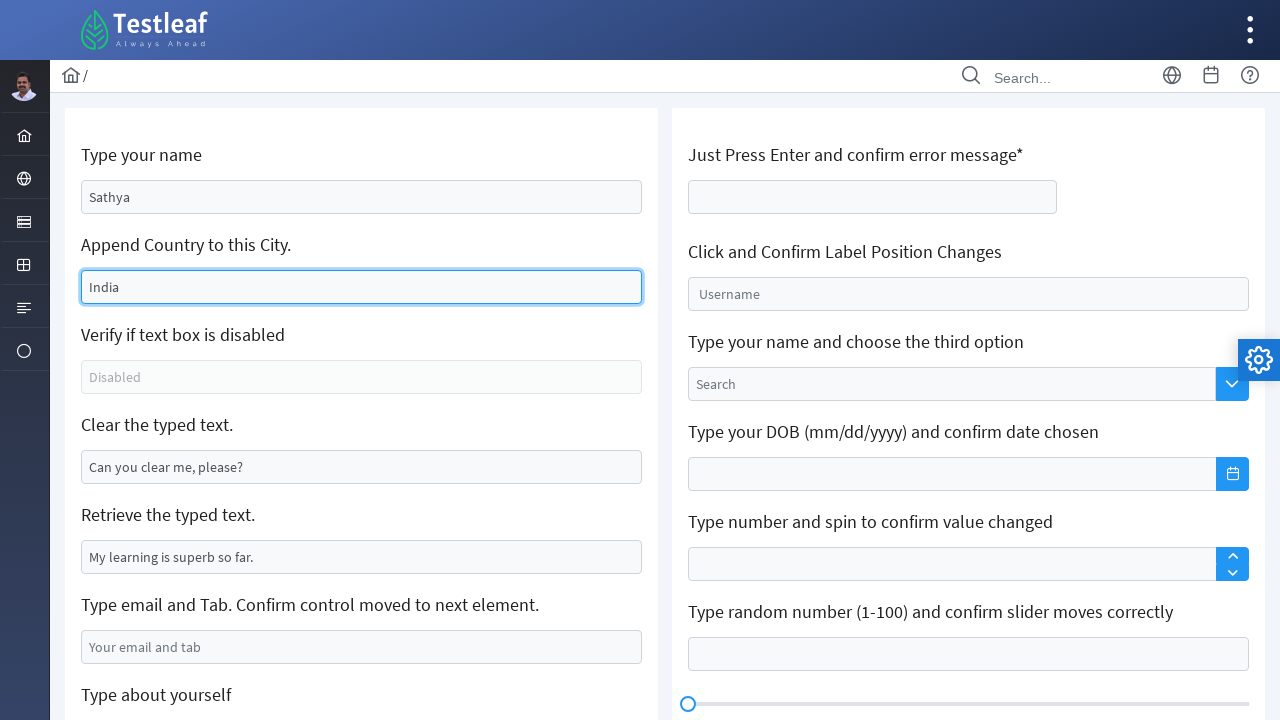

Cleared the text field on input#j_idt88\:j_idt95
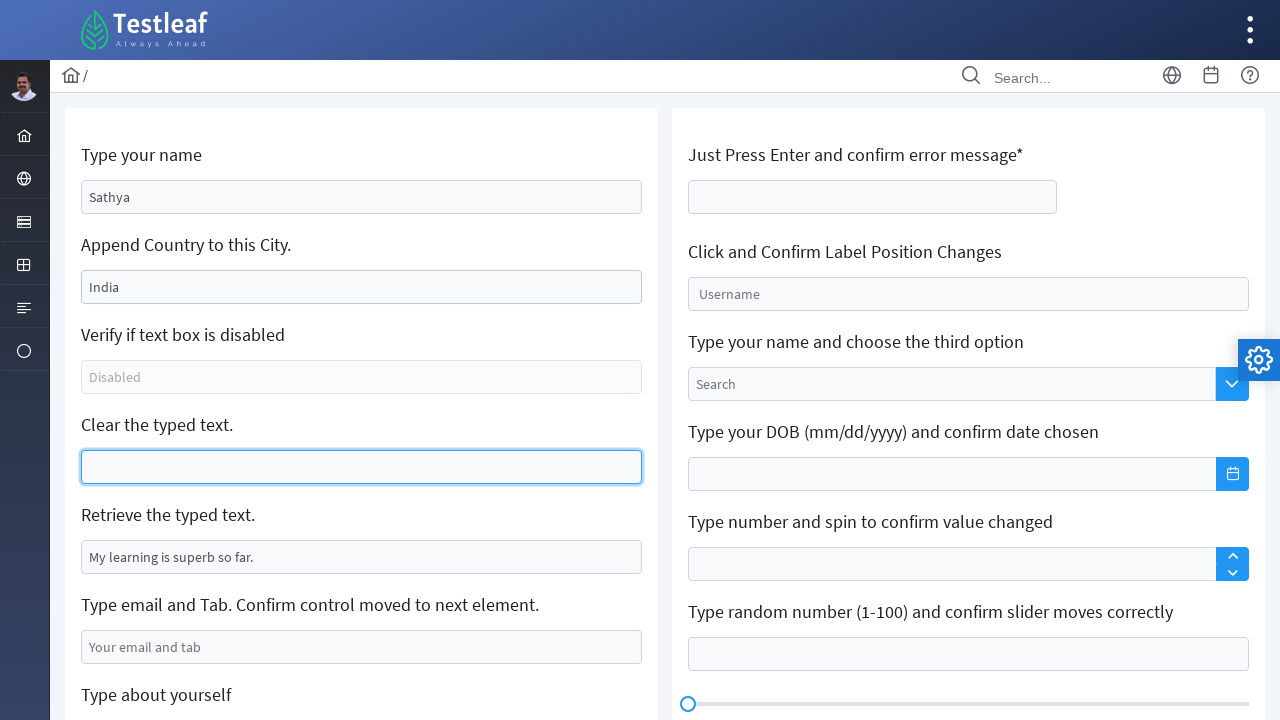

Typed email 'sathya.r593@gmail.com' in the email field on input[name='j_idt88:j_idt99']
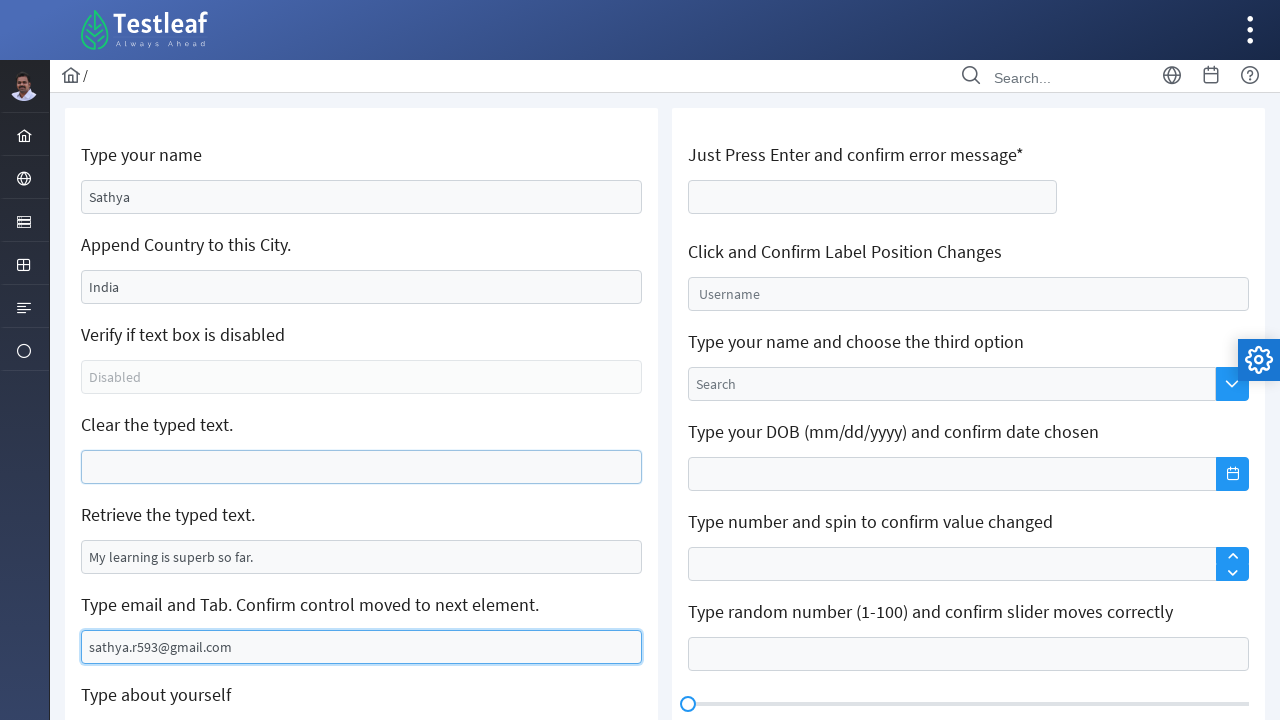

Pressed Tab to move focus to next element
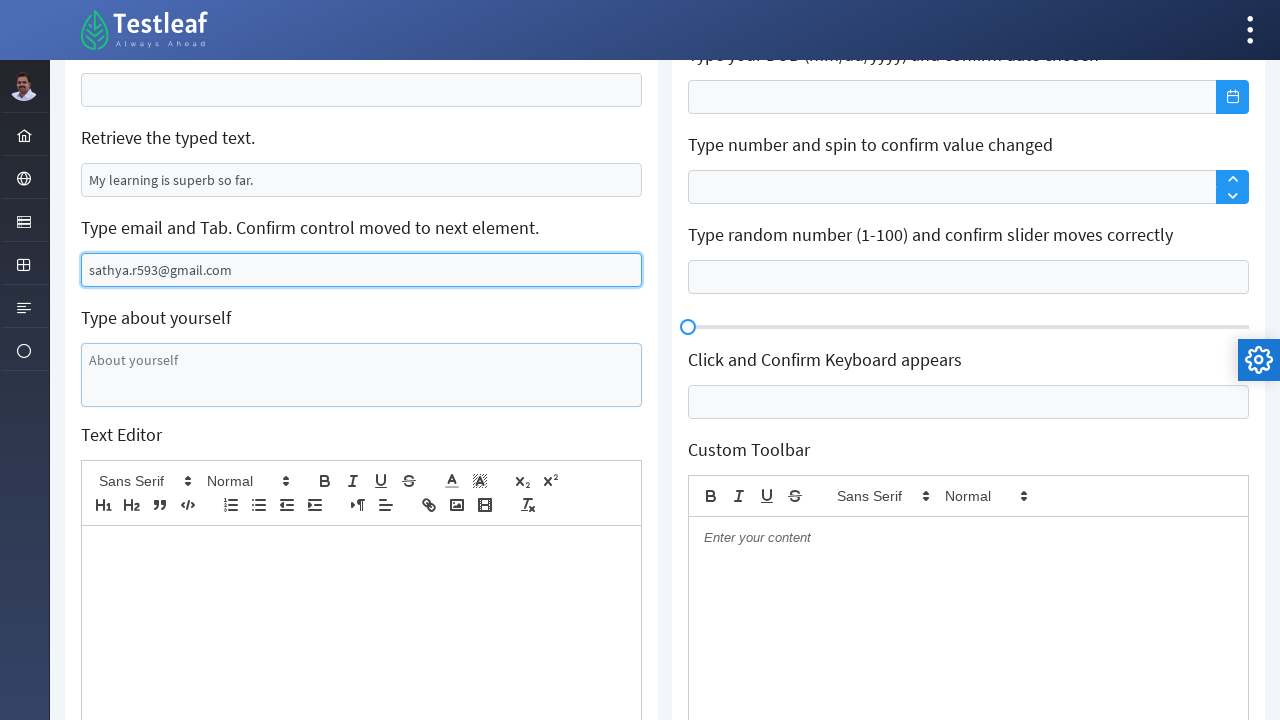

Typed 'I am sathya' in the textarea field on textarea[name='j_idt88:j_idt101']
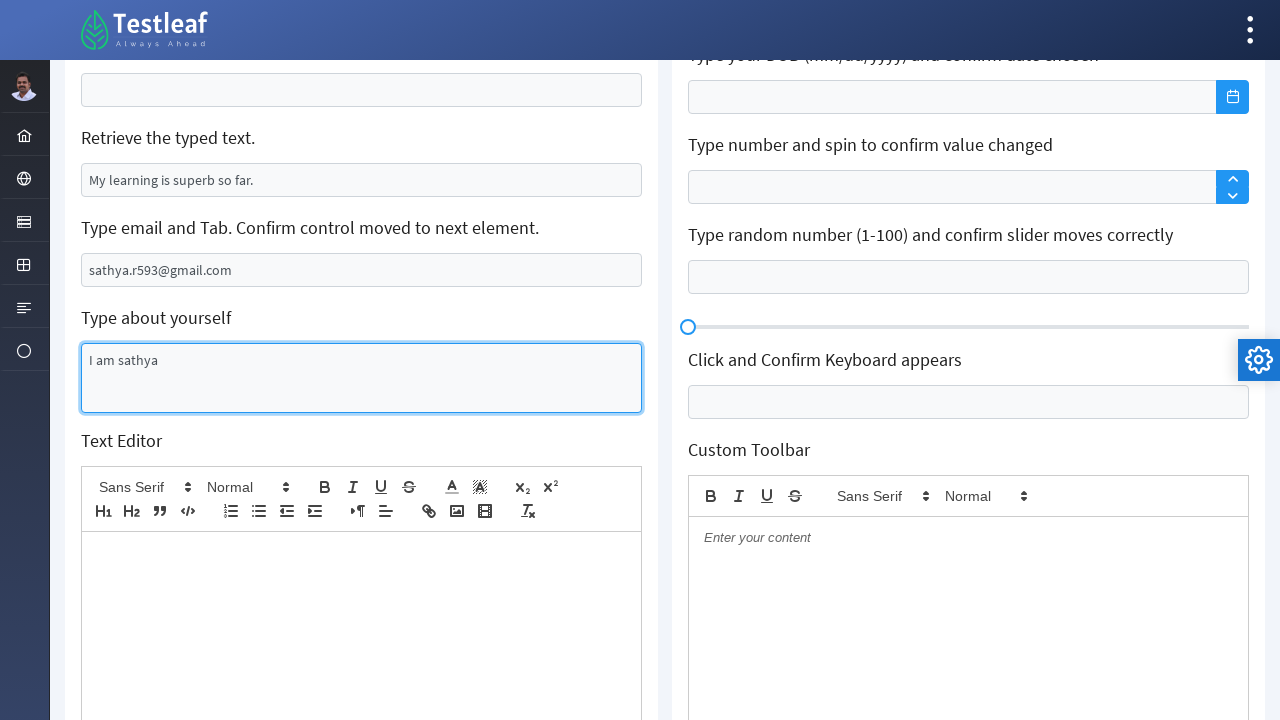

Clicked bold formatting button in text editor at (325, 487) on (//button[@class='ql-bold'])[1]
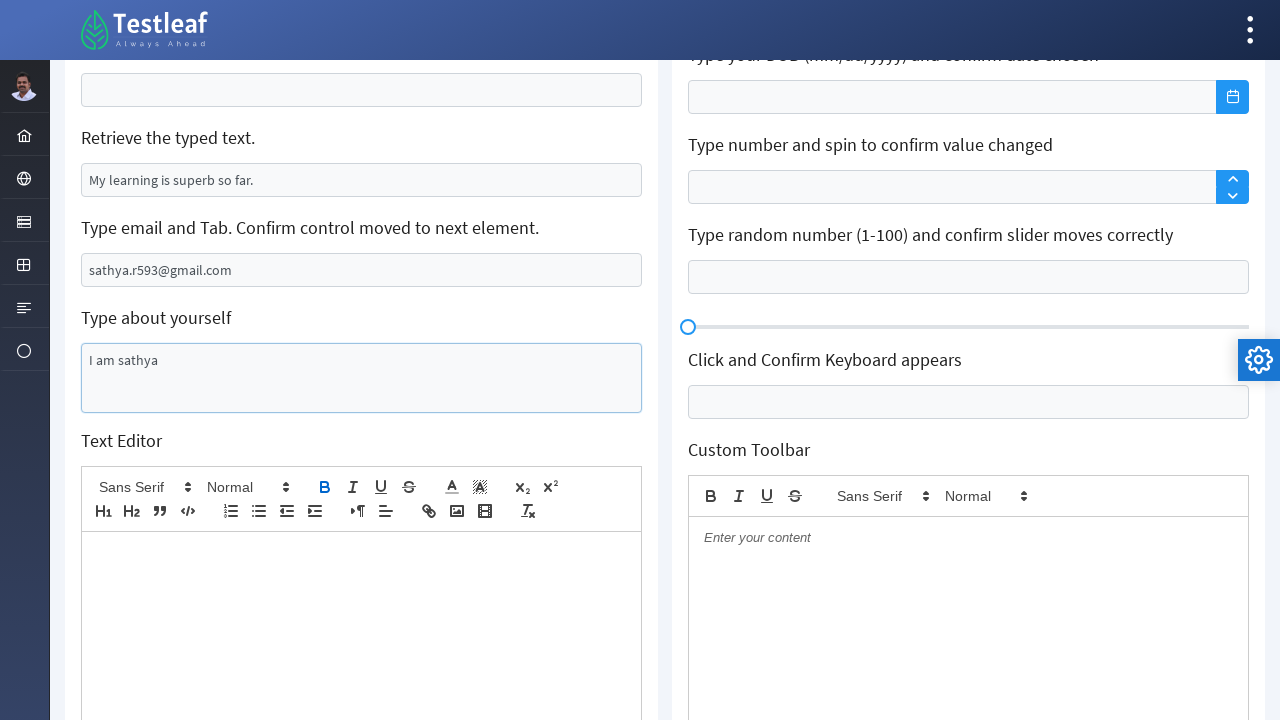

Clicked list formatting button in text editor at (231, 511) on (//button[@class='ql-list'])[1]
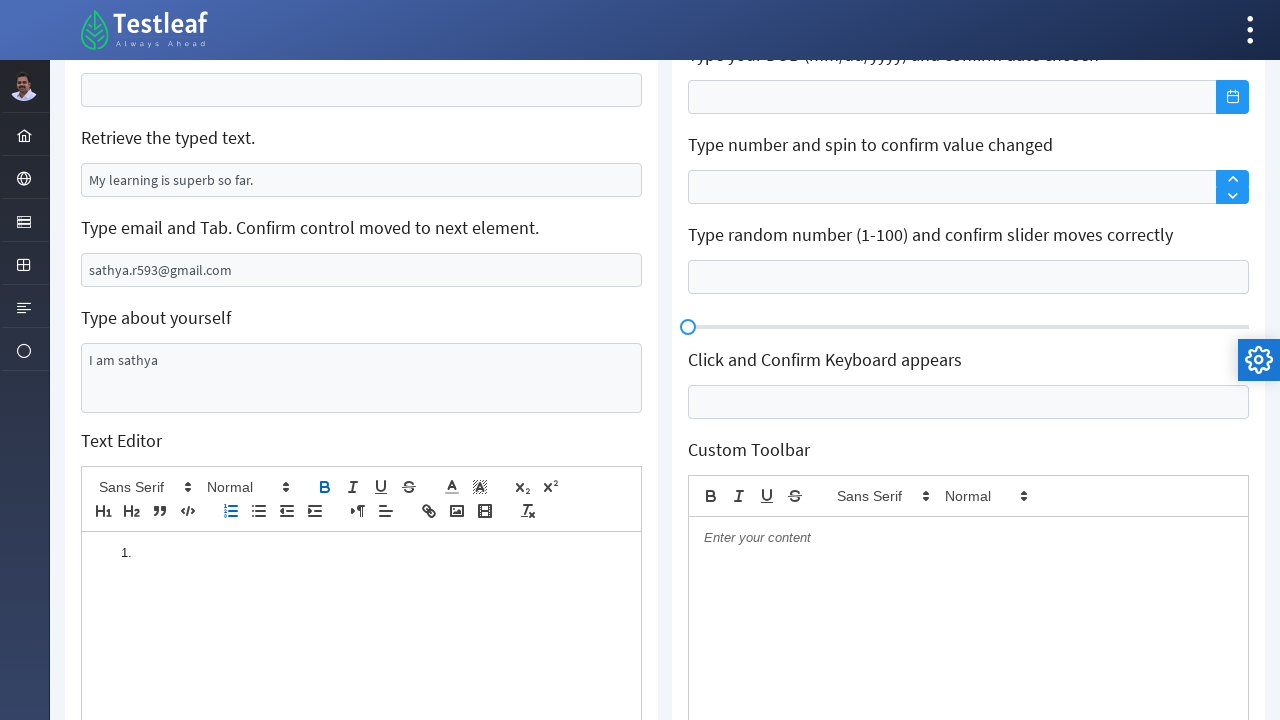

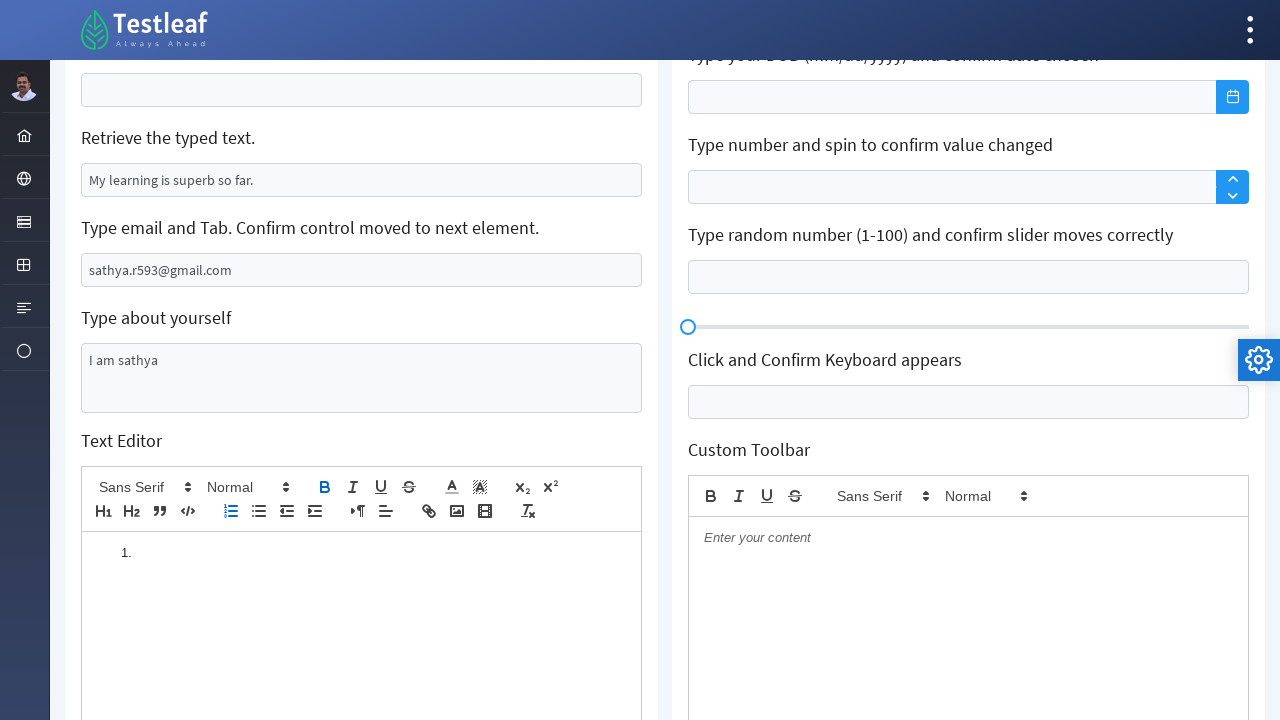